Navigates to a French football ticket purchase page and checks ticket availability by attempting to click on section buttons (NORD, OUEST, EST) to verify if tickets are available in those sections.

Starting URL: https://billetterie.rcstrasbourgalsace.fr/fr/acheter/billet-unite-tout-public-rcsa-as-saint-etienne-2024-jhmyrk2cizgu

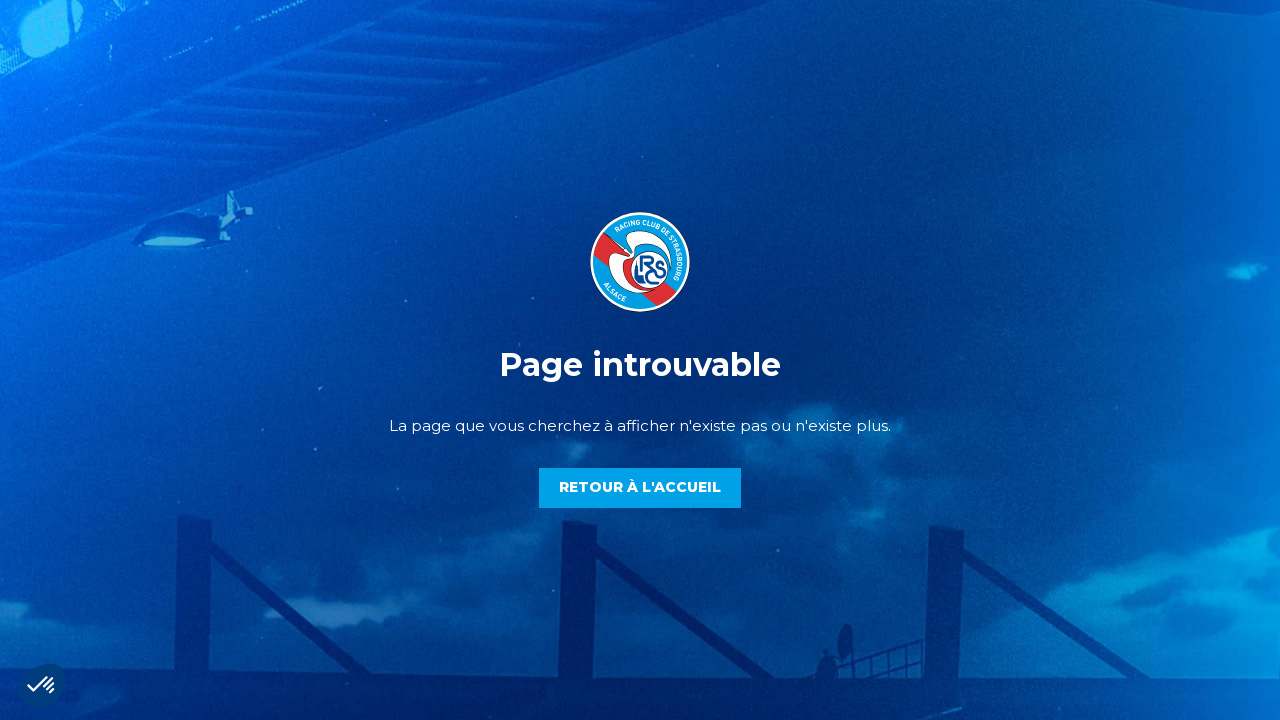

Waited for page to reach networkidle state
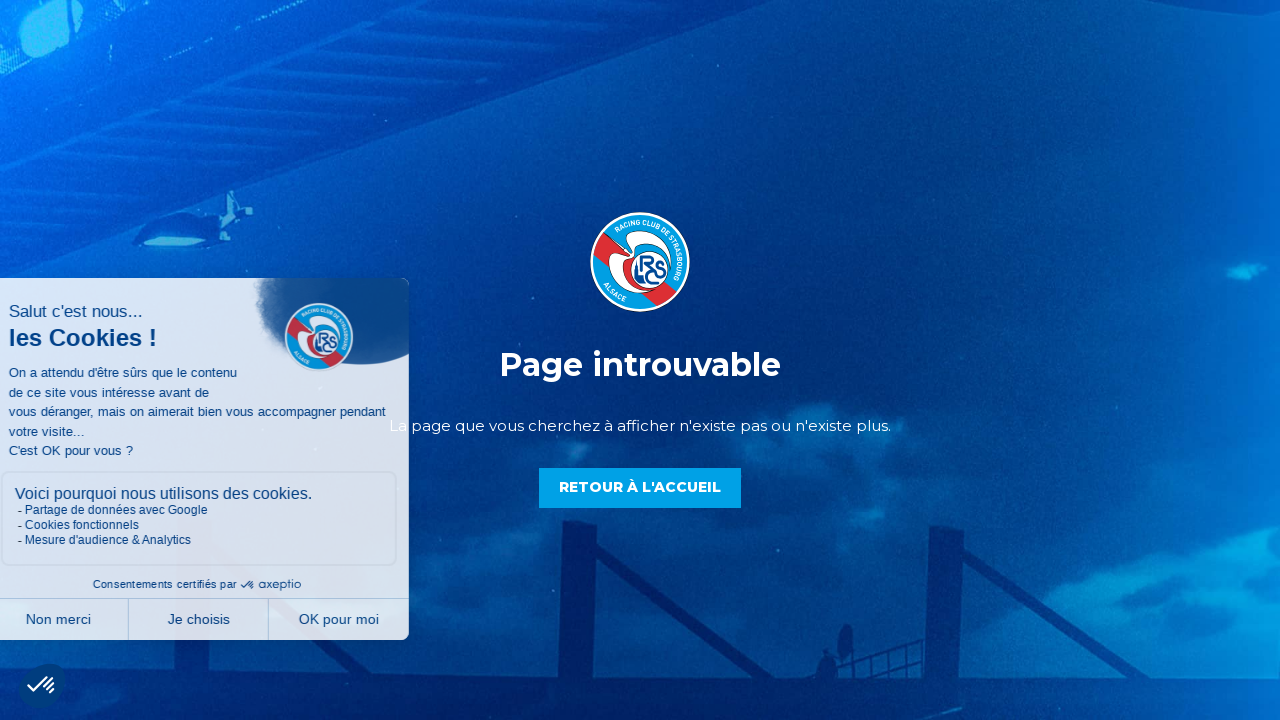

NORD section button not found or not clickable on button:has(b:text('NORD'))
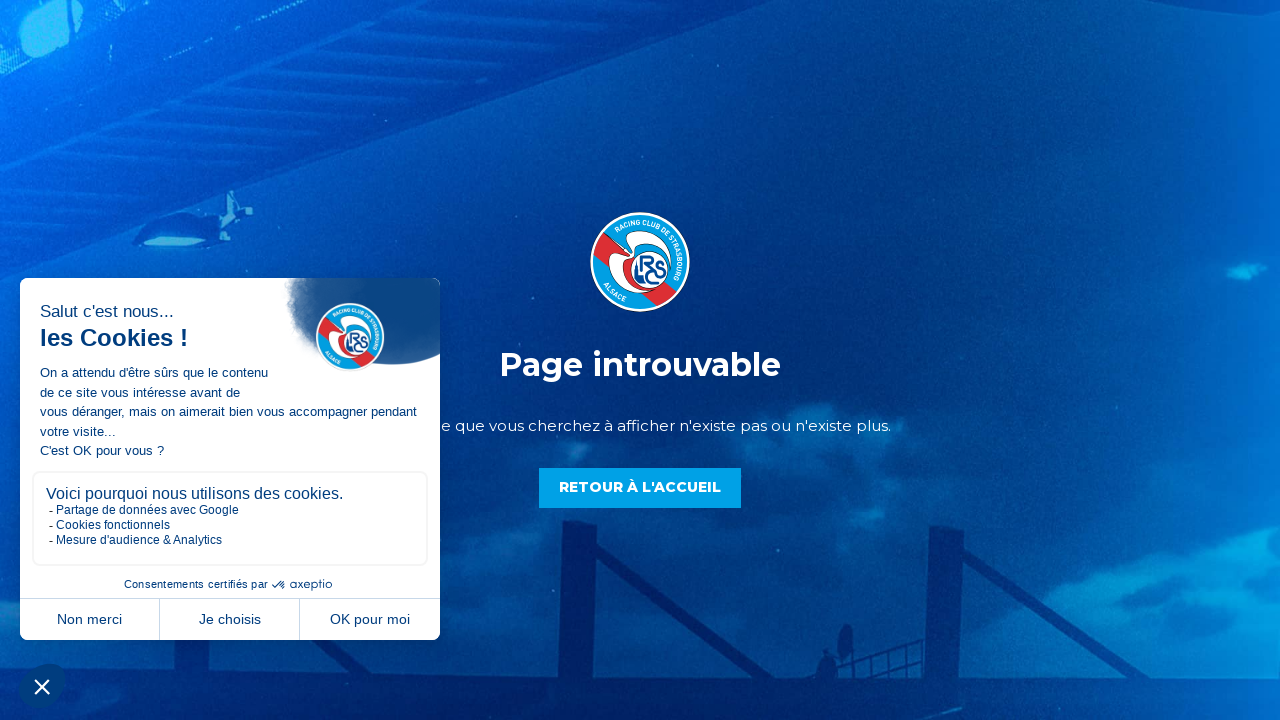

OUEST section button not found or not clickable on button:has(b:text('OUEST'))
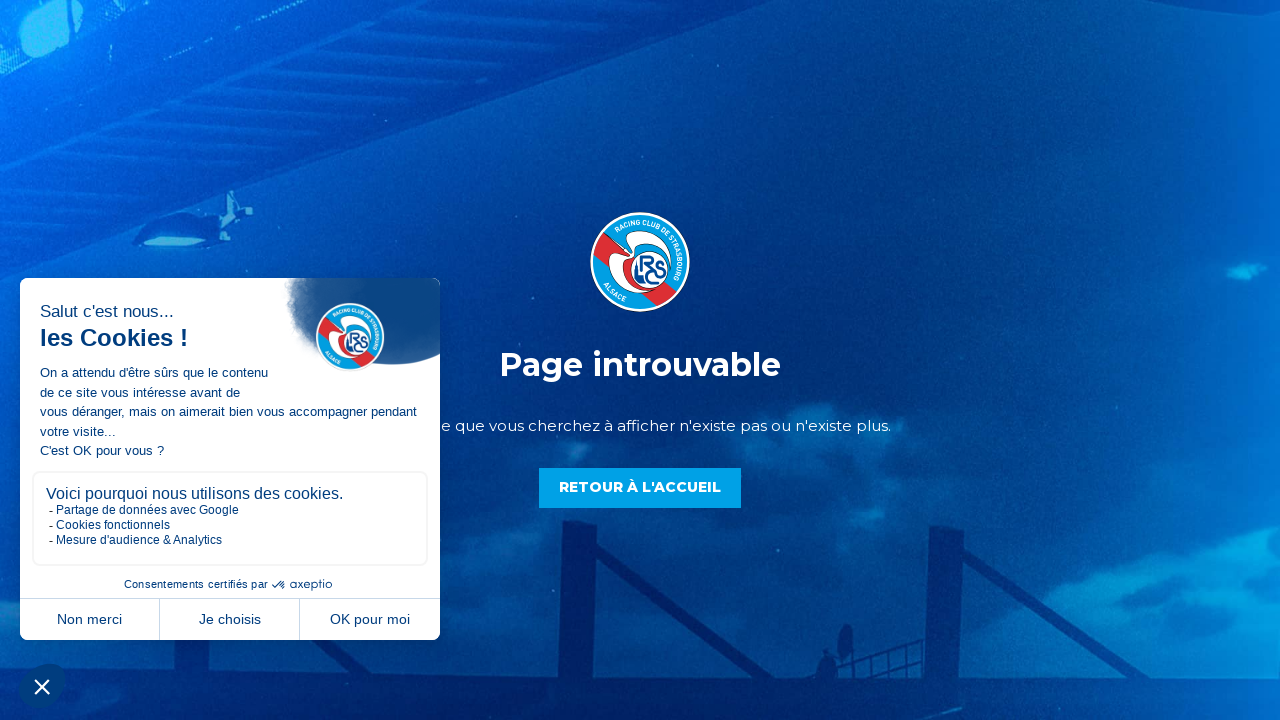

EST section button not found or not clickable on button:has(b:text('EST'))
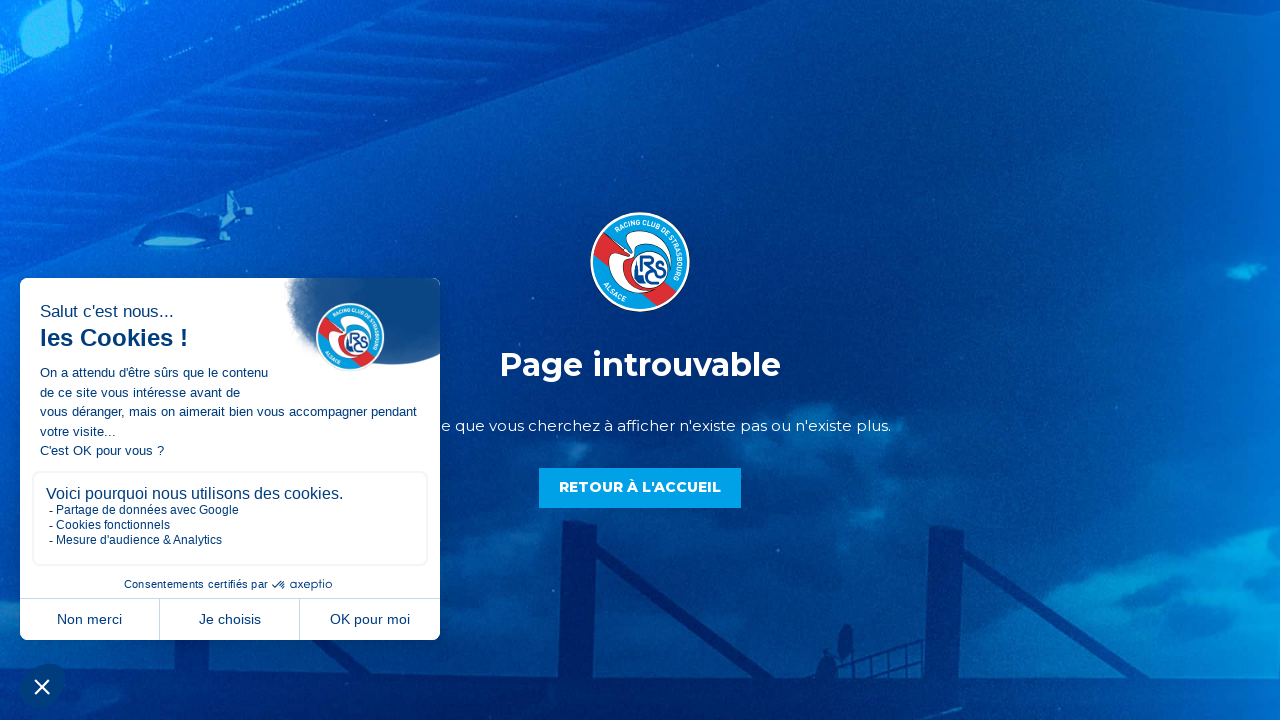

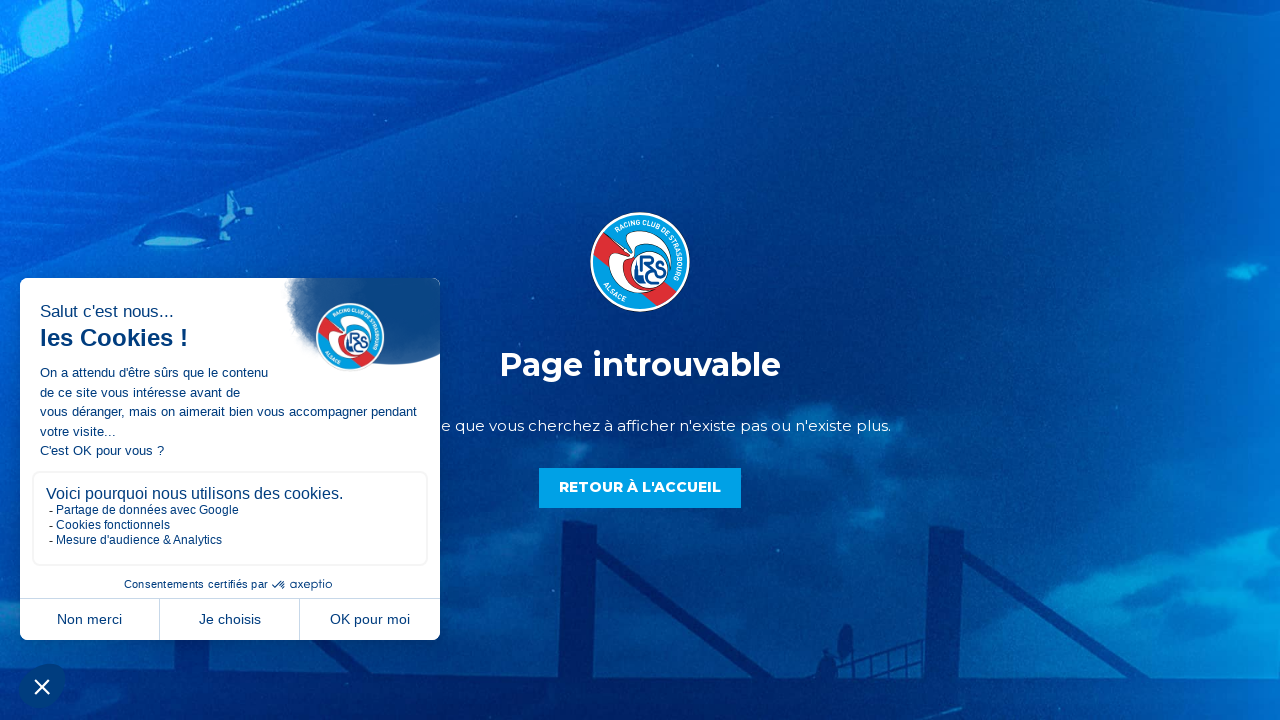